Tests clearing the complete state of all items by checking and then unchecking the toggle all

Starting URL: https://demo.playwright.dev/todomvc

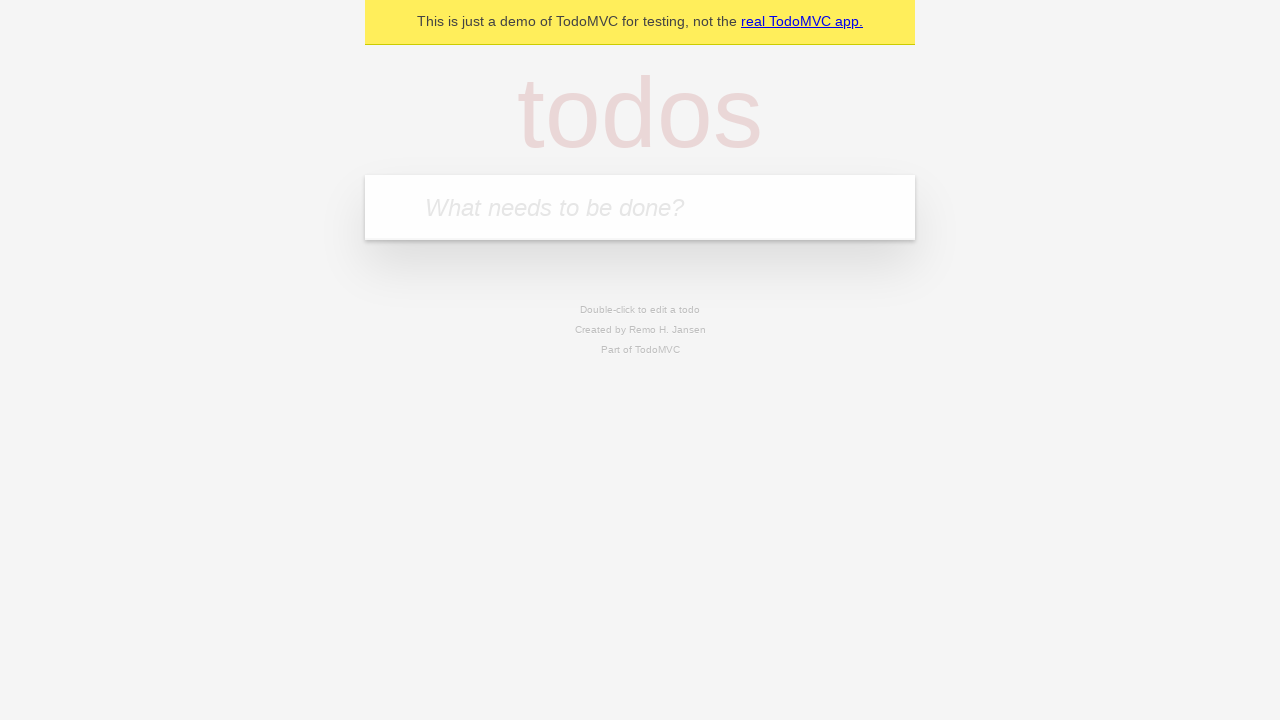

Filled input field with first todo 'buy some cheese' on internal:attr=[placeholder="What needs to be done?"i]
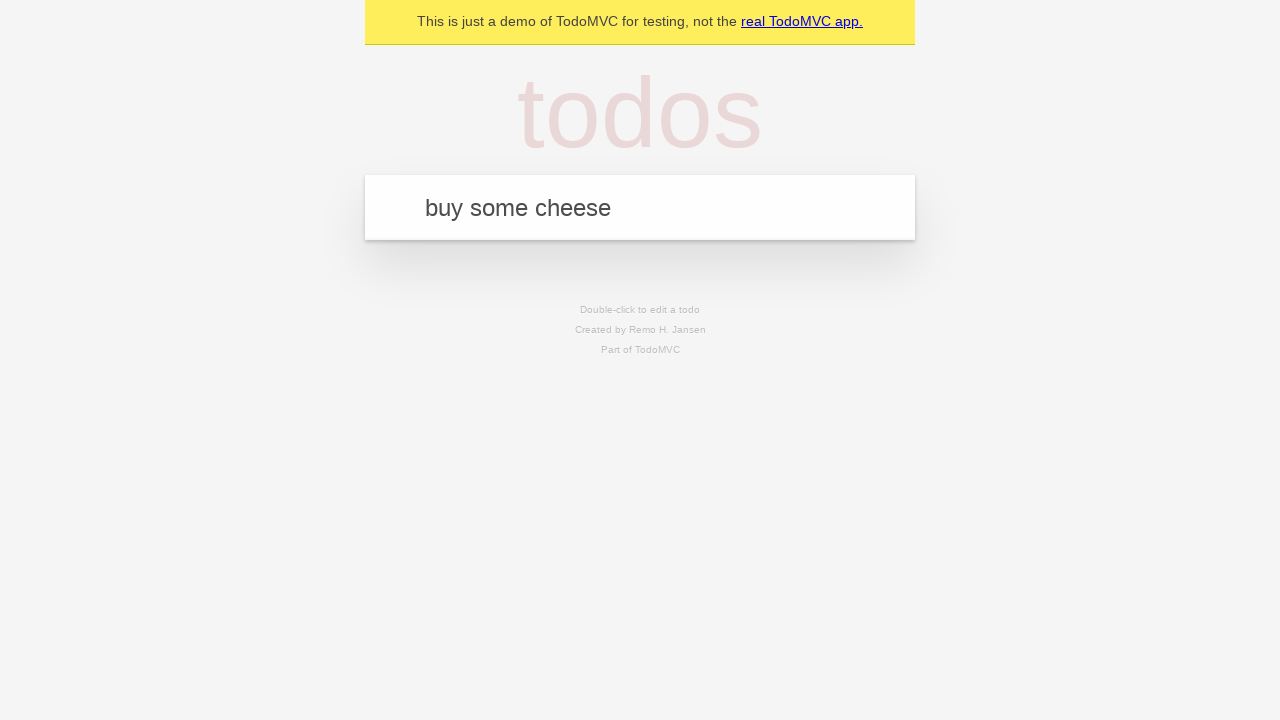

Pressed Enter to create first todo on internal:attr=[placeholder="What needs to be done?"i]
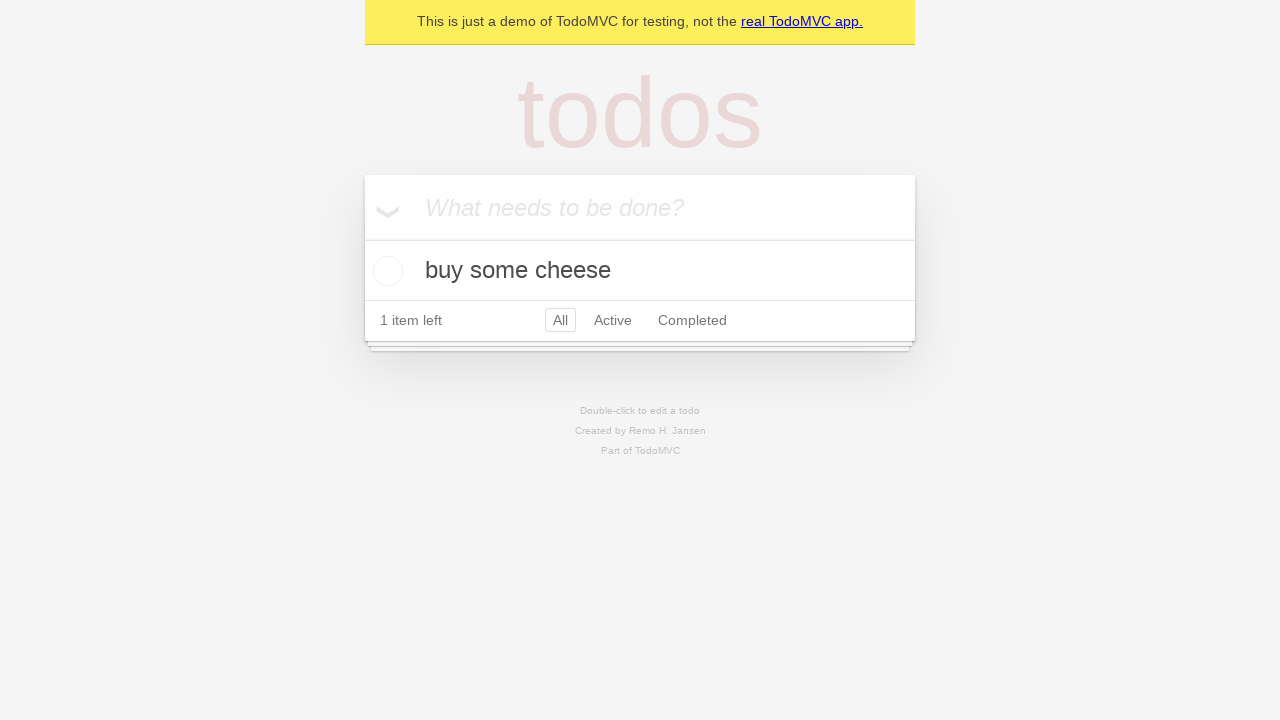

Filled input field with second todo 'feed the cat' on internal:attr=[placeholder="What needs to be done?"i]
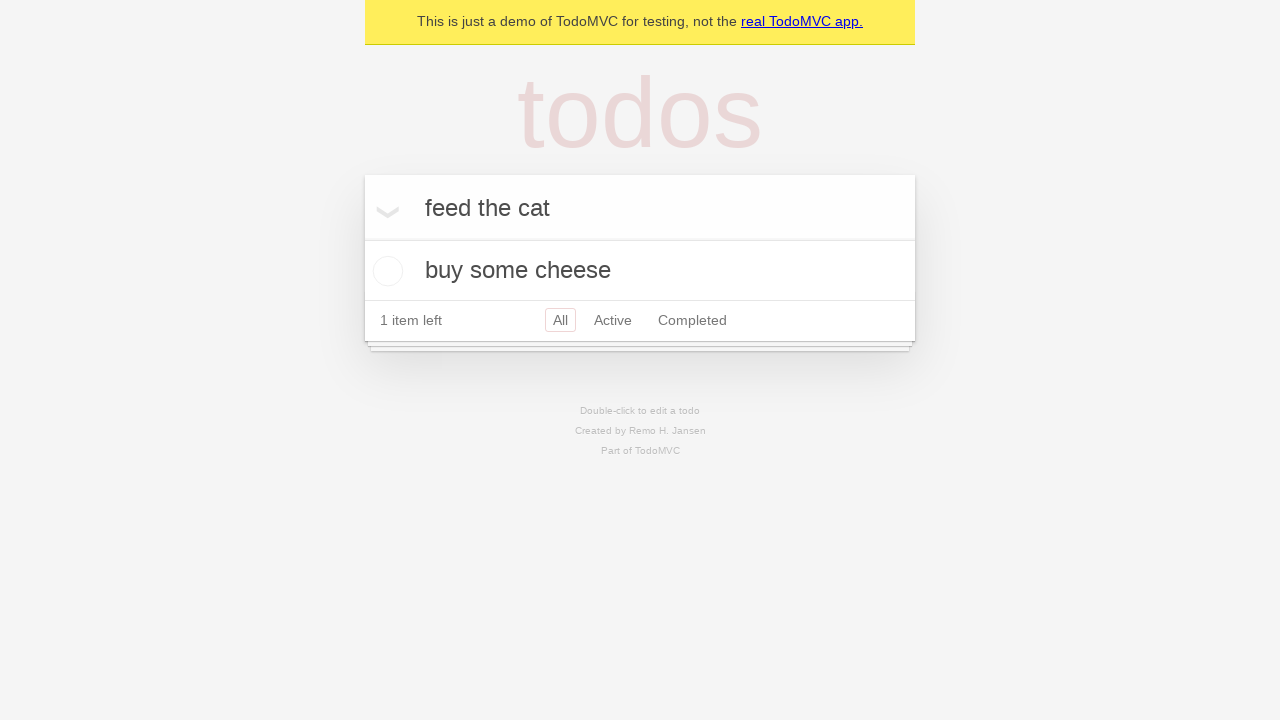

Pressed Enter to create second todo on internal:attr=[placeholder="What needs to be done?"i]
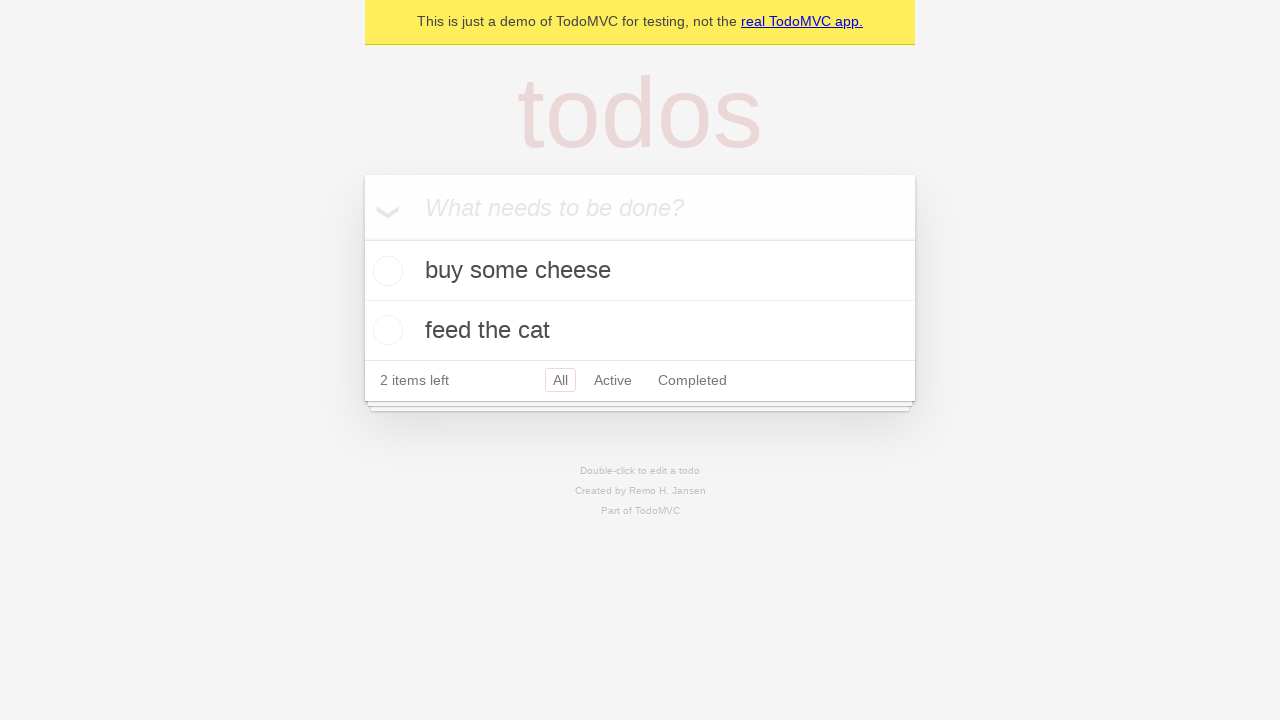

Filled input field with third todo 'book a doctors appointment' on internal:attr=[placeholder="What needs to be done?"i]
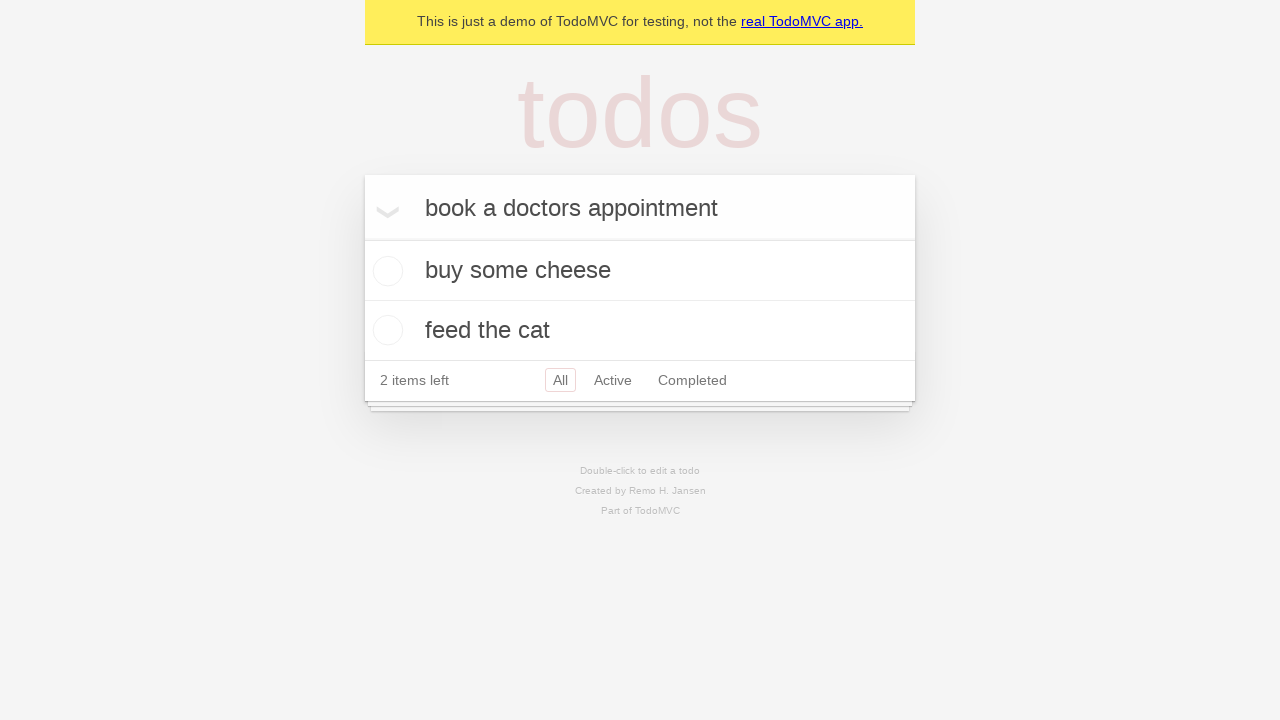

Pressed Enter to create third todo on internal:attr=[placeholder="What needs to be done?"i]
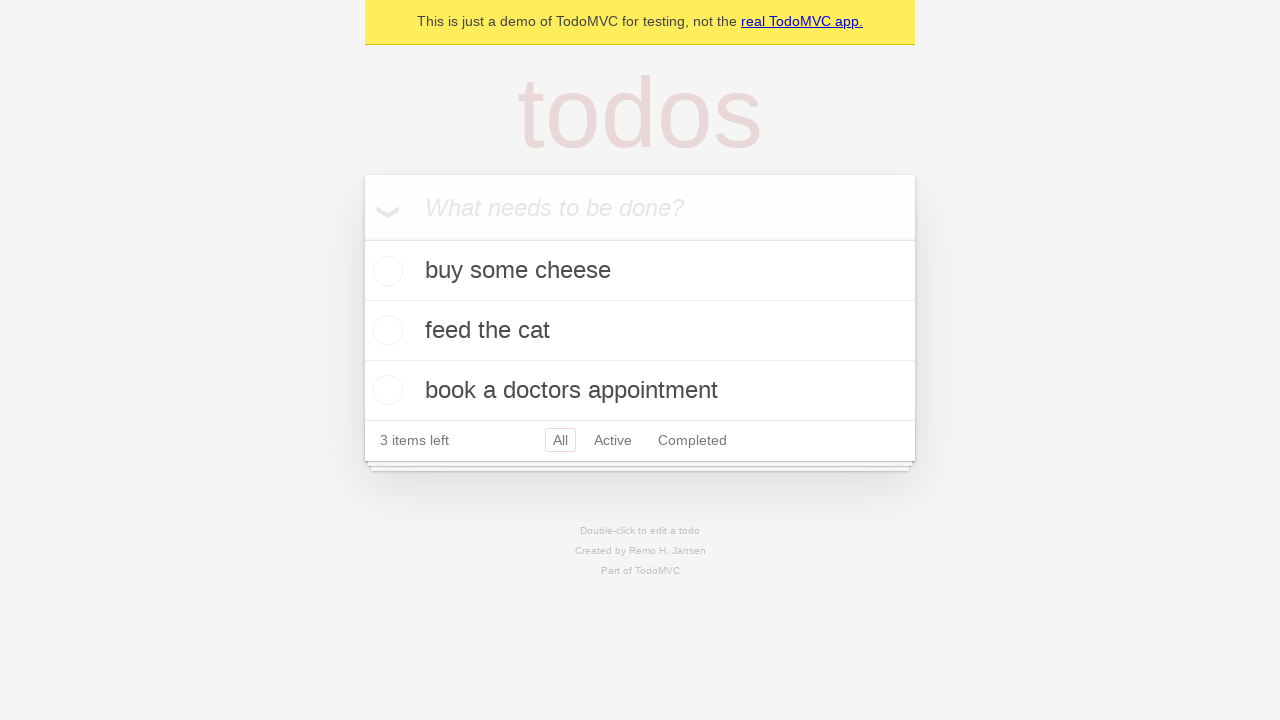

Clicked 'Mark all as complete' toggle to check all todos at (362, 238) on internal:label="Mark all as complete"i
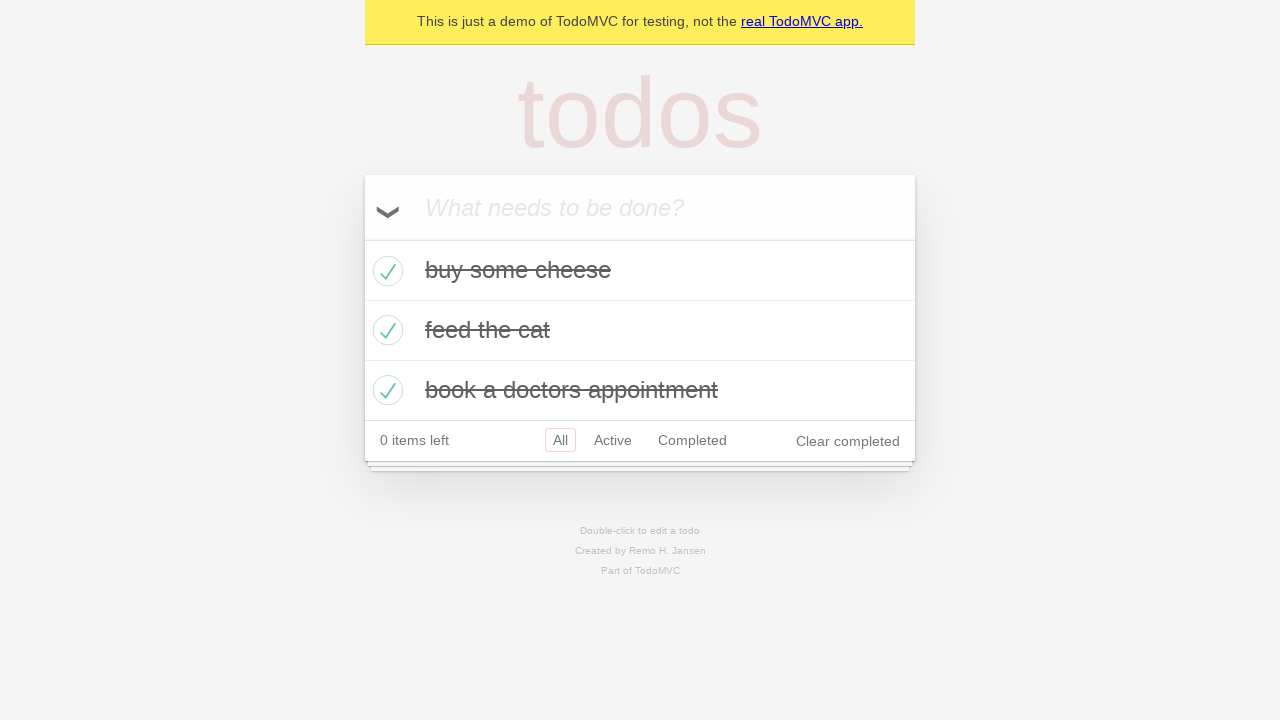

Clicked 'Mark all as complete' toggle to uncheck all todos and clear their complete state at (362, 238) on internal:label="Mark all as complete"i
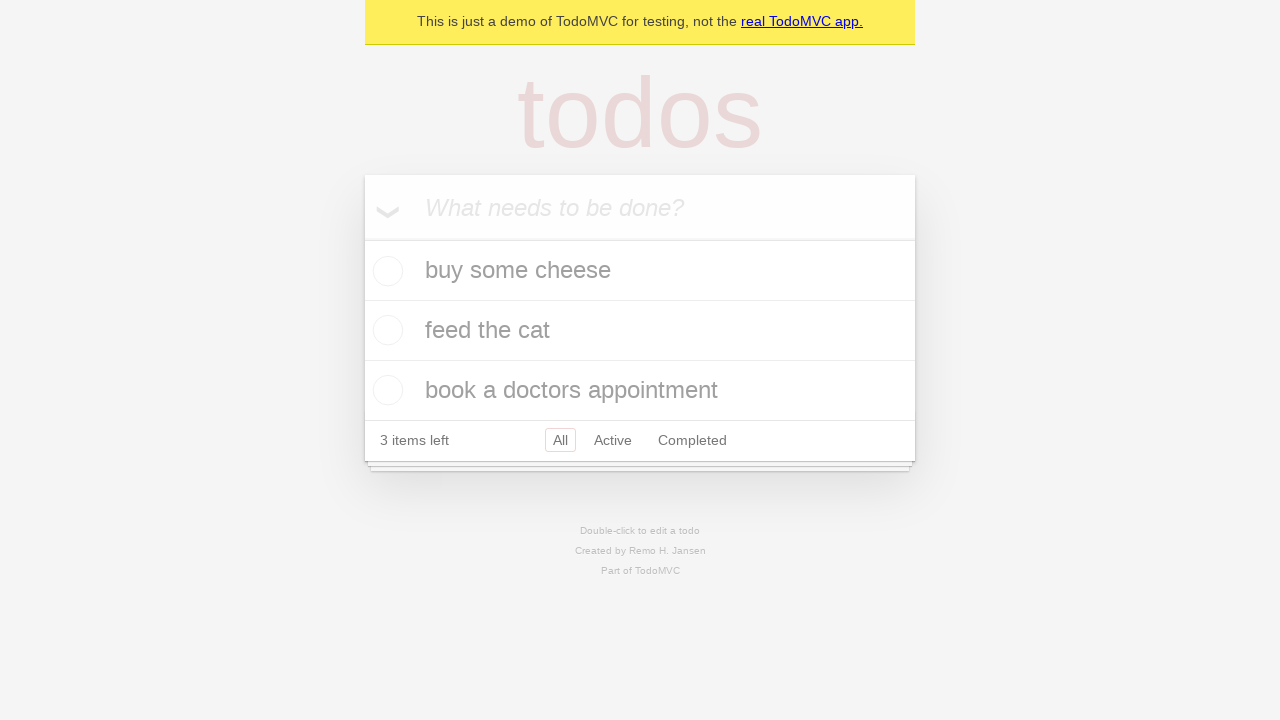

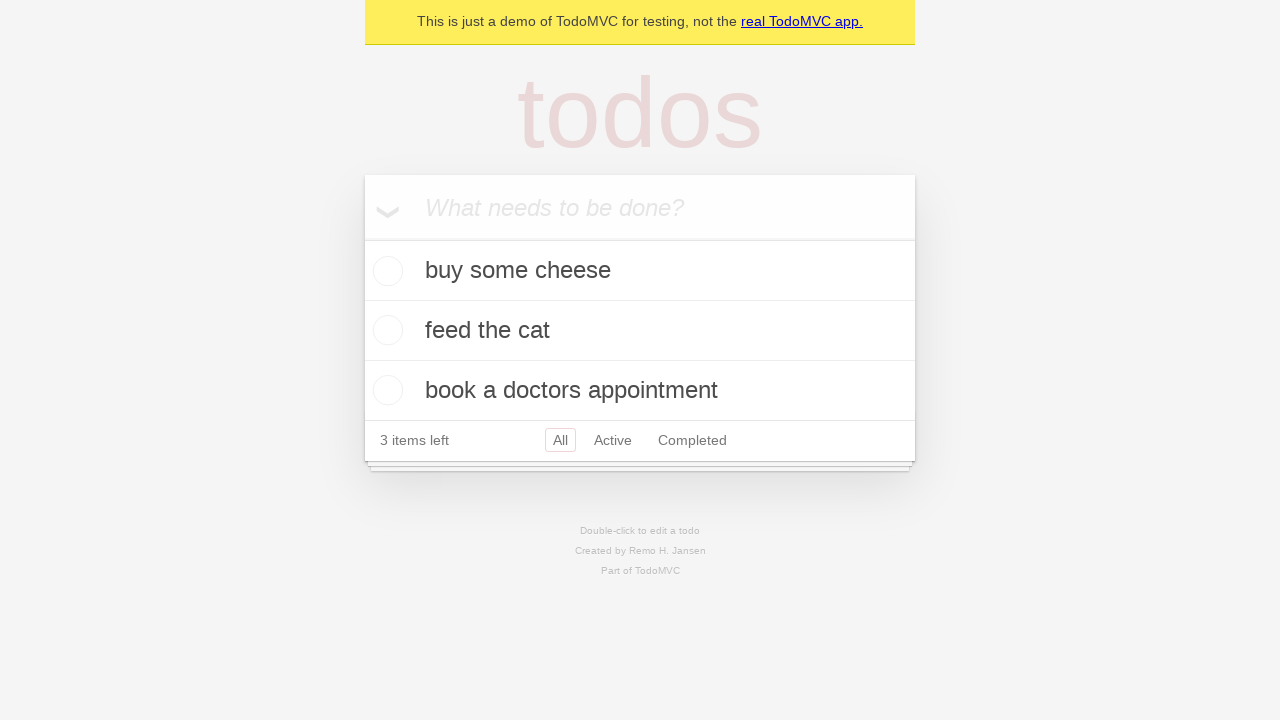